Tests various mouse interactions including left click, double click, and right click context menu operations on different elements

Starting URL: https://training-support.net/webelements/mouse-events

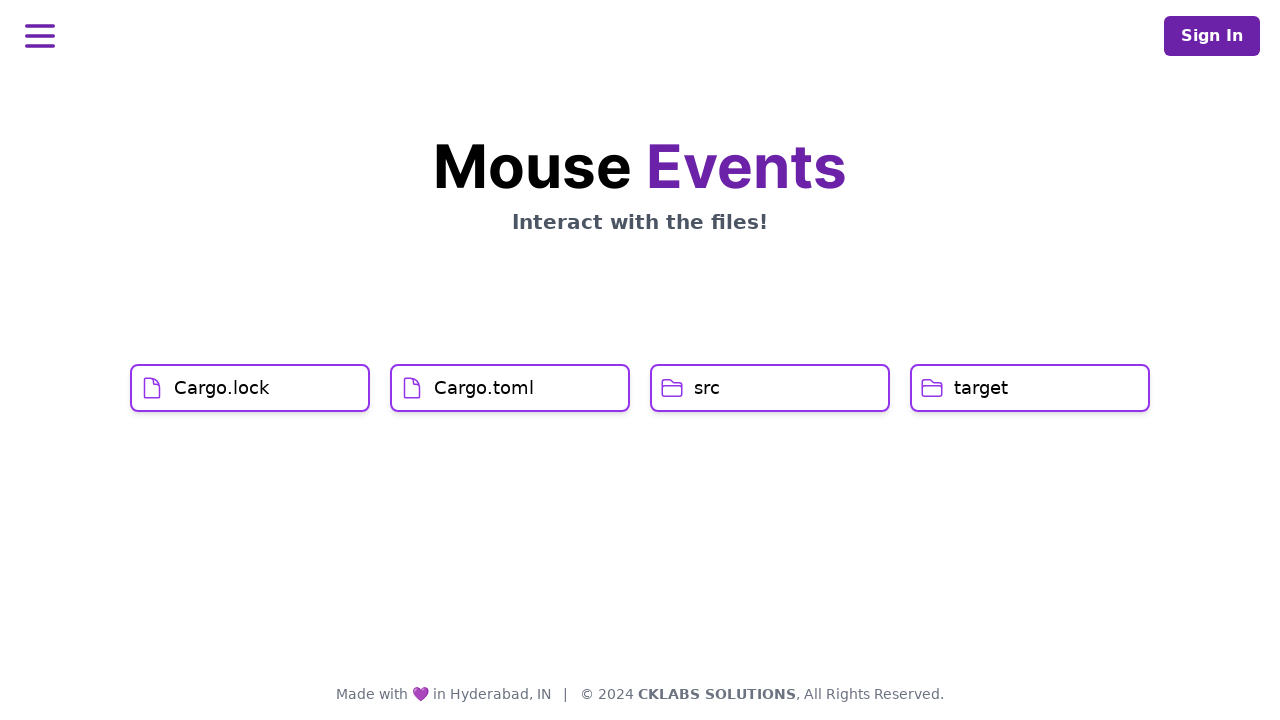

Left clicked on Cargo.lock element at (222, 388) on h1:has-text('Cargo.lock')
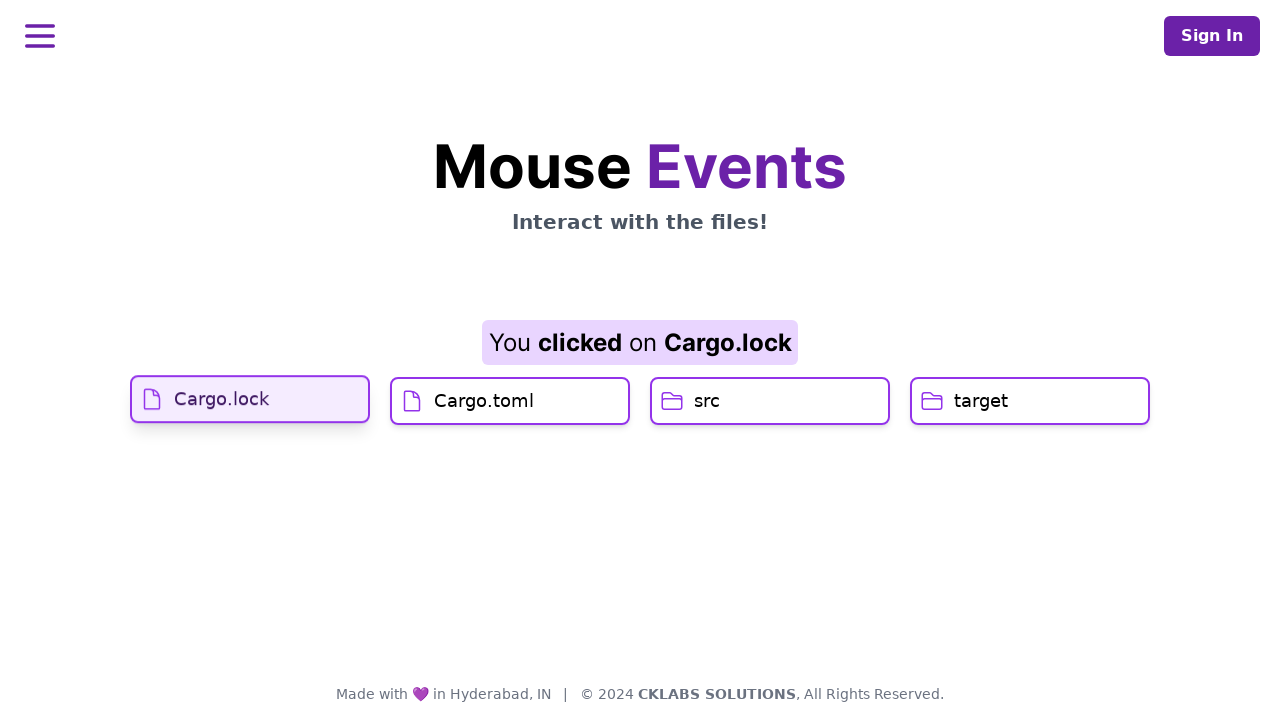

Left clicked on Cargo.toml element at (484, 420) on h1:has-text('Cargo.toml')
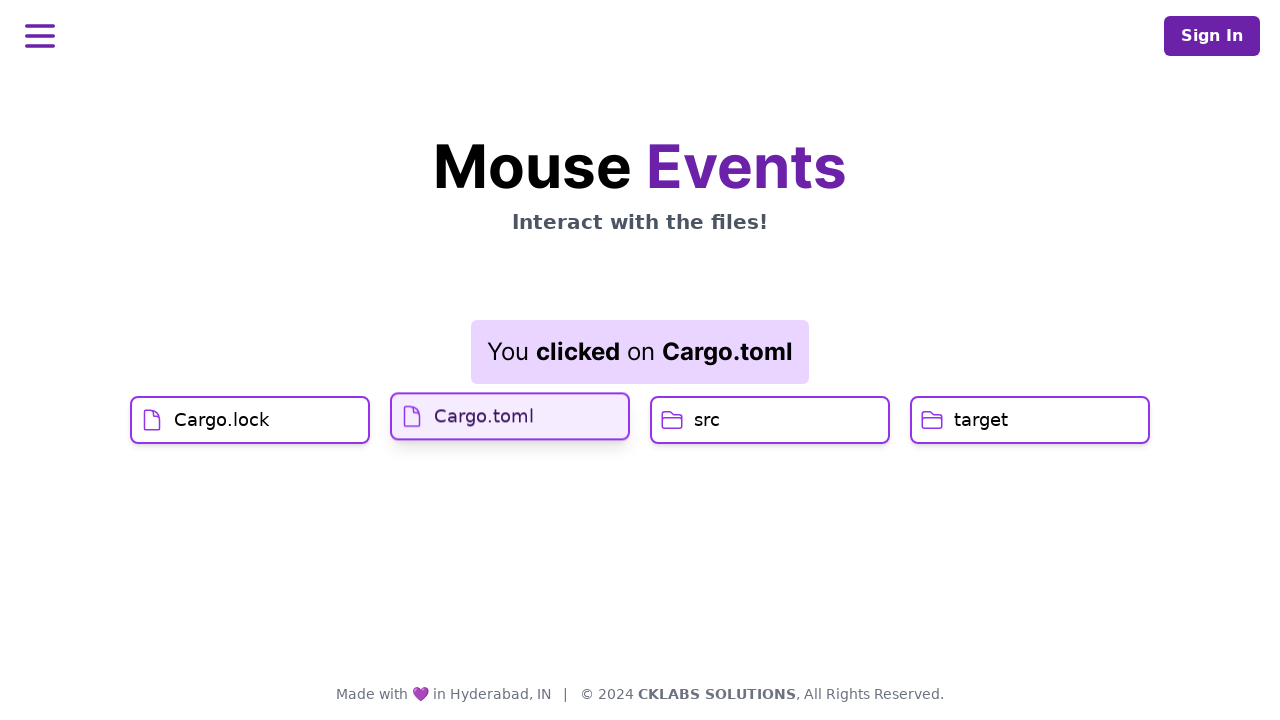

Retrieved Task 1 result: You clicked on Cargo.toml
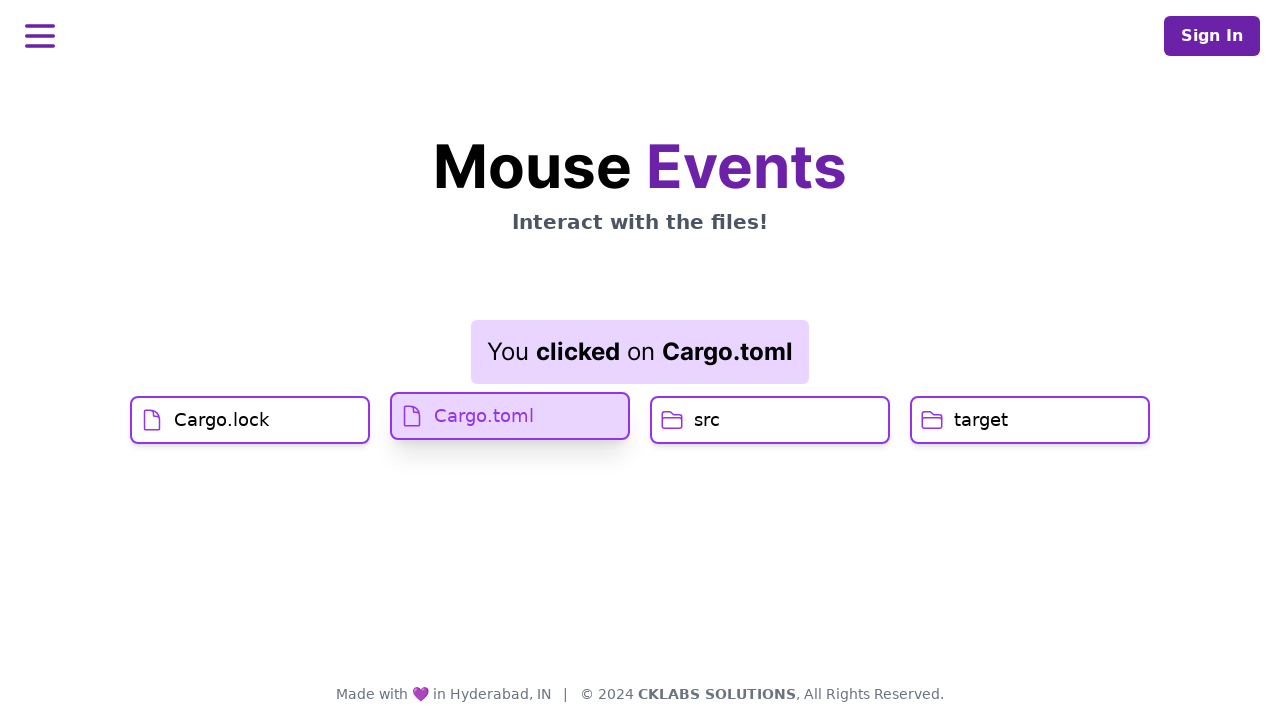

Double clicked on src element at (707, 420) on h1:has-text('src')
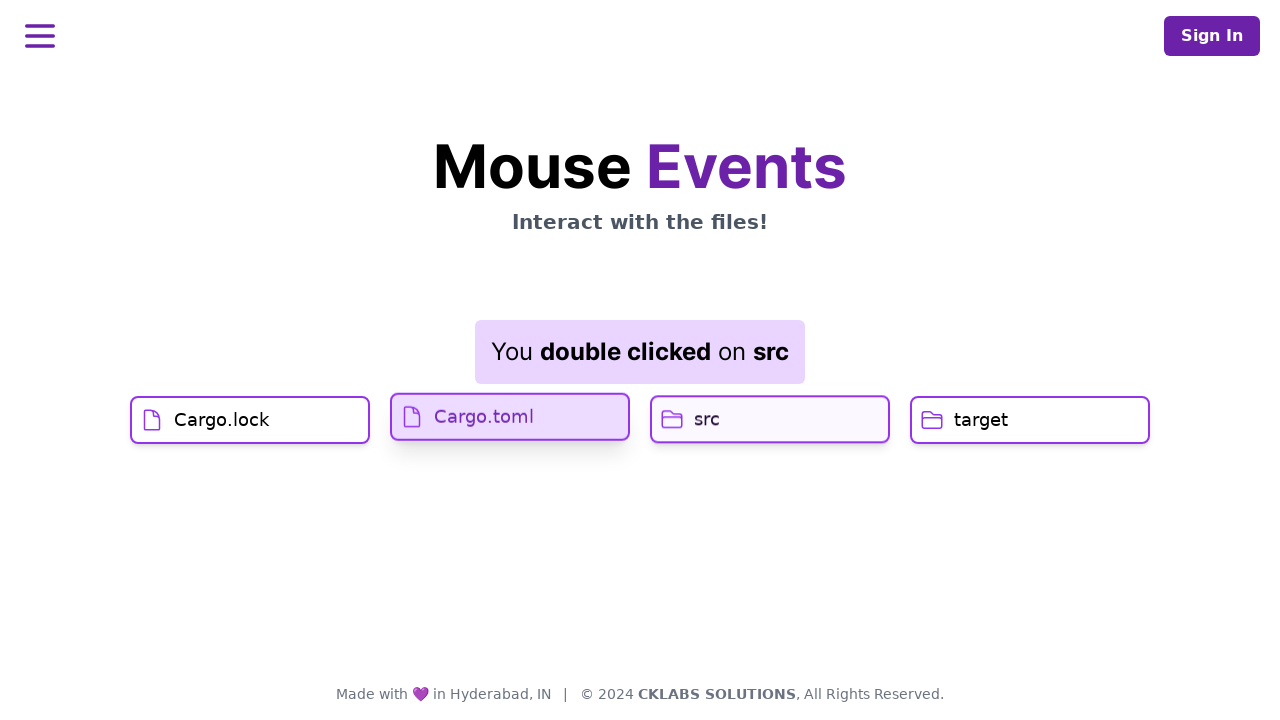

Right clicked on target element to open context menu at (981, 420) on h1:has-text('target')
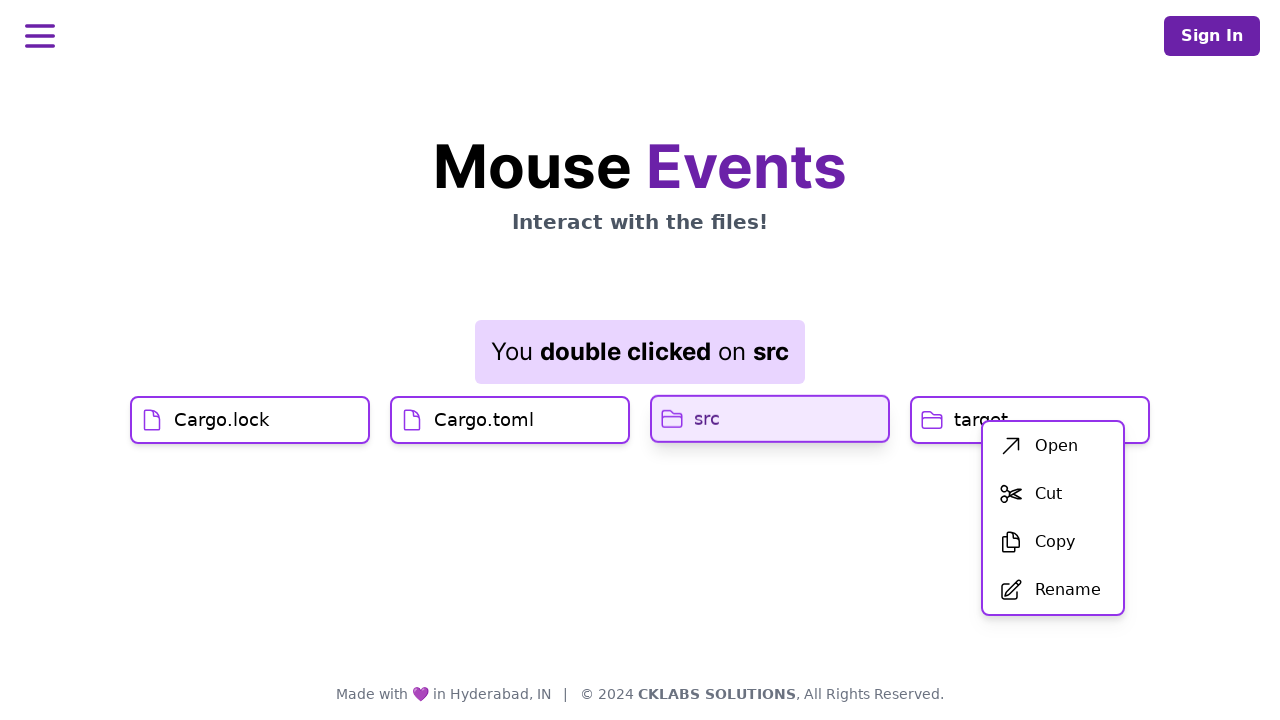

Clicked on 'Open' option from context menu at (1056, 446) on span:has-text('Open')
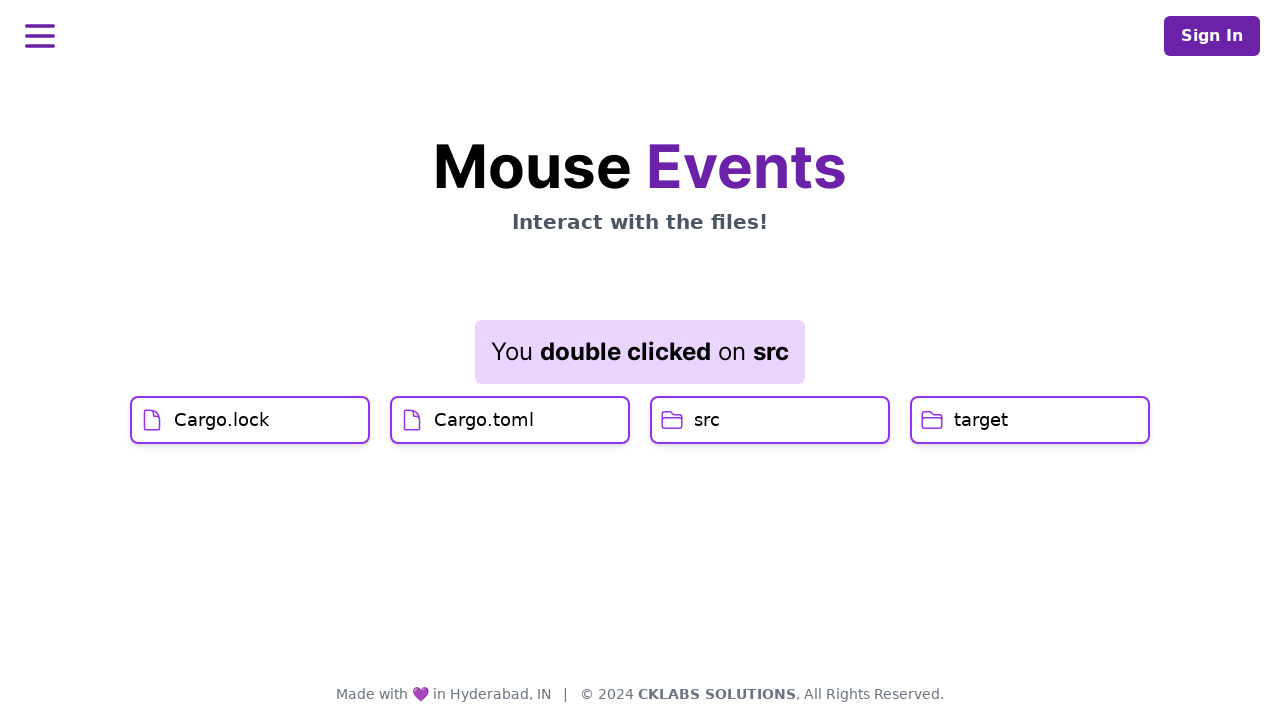

Retrieved Task 2 result: You double clicked on src
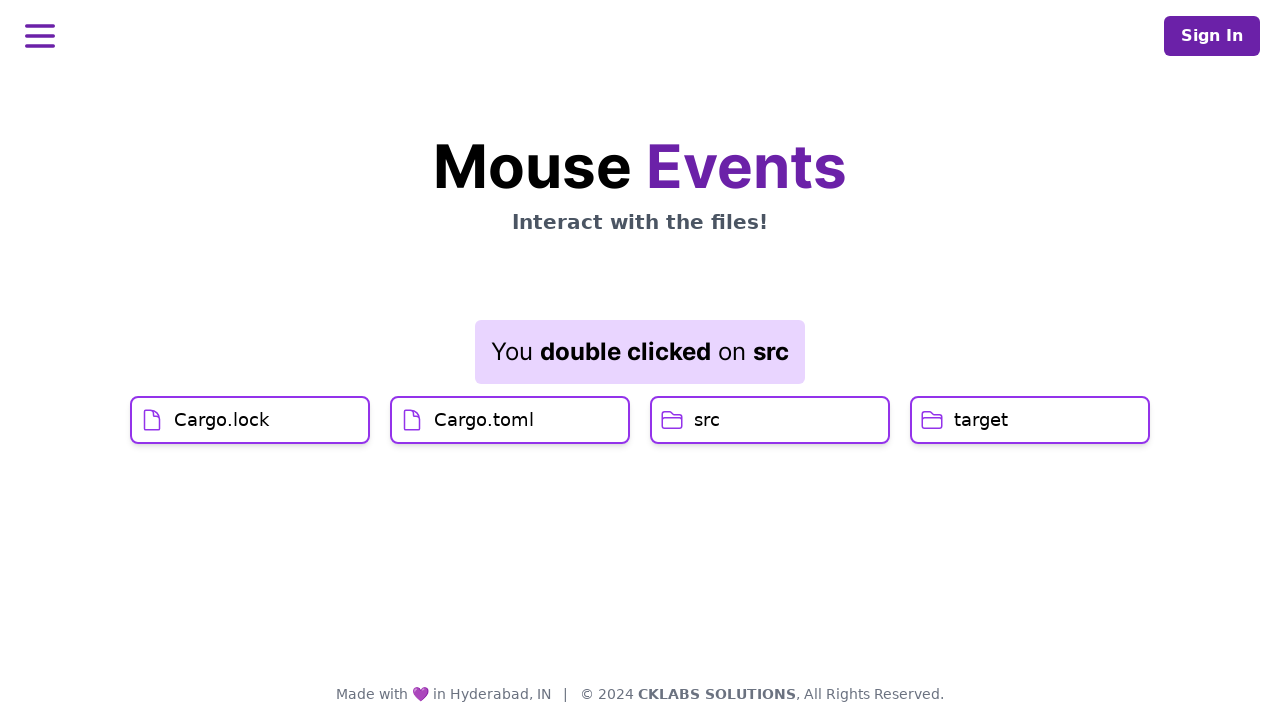

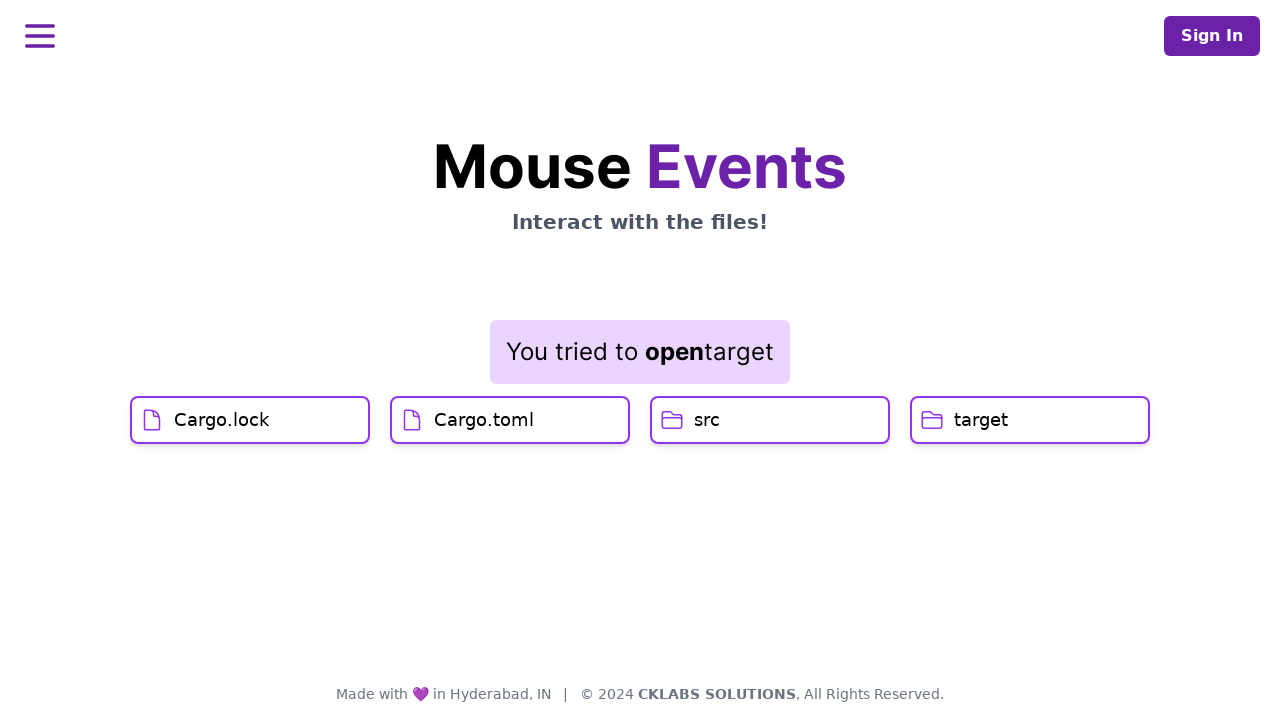